Tests drag and drop functionality on jQuery UI demo page by dragging an element from source to target location within an iframe

Starting URL: https://jqueryui.com/droppable/

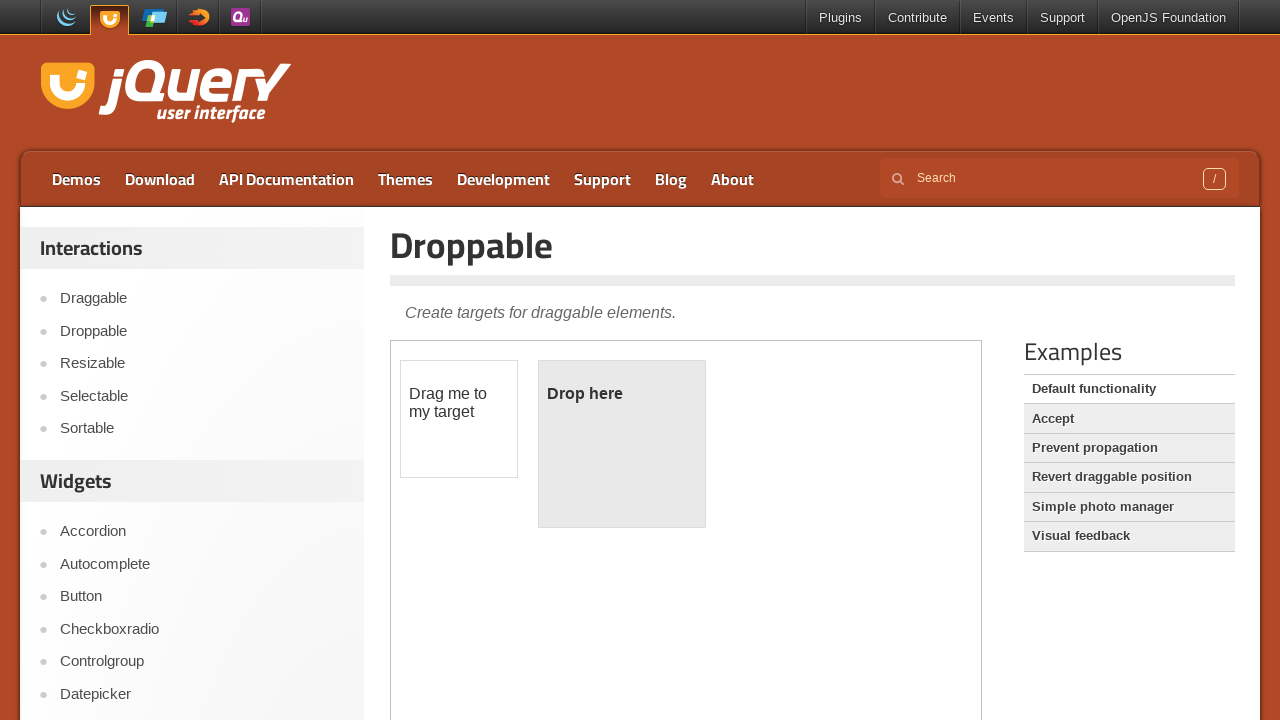

Located the demo iframe
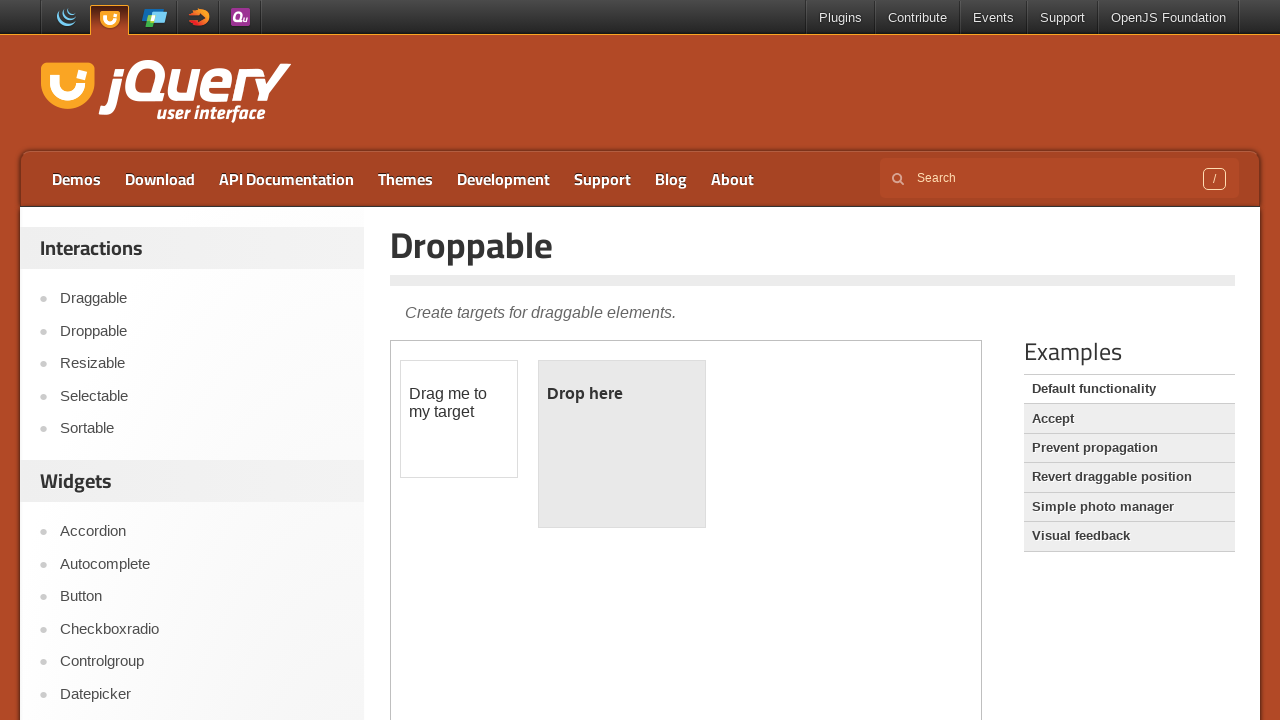

Located draggable element with id 'draggable' within iframe
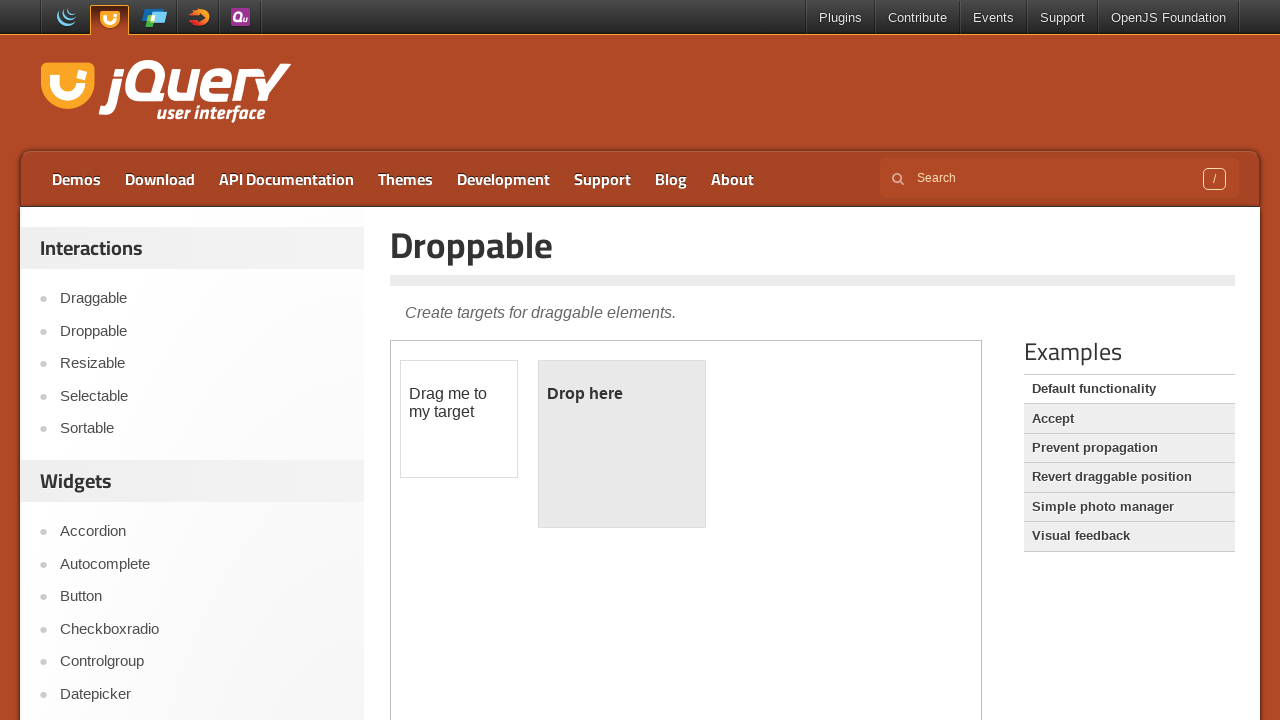

Located droppable target element with id 'droppable' within iframe
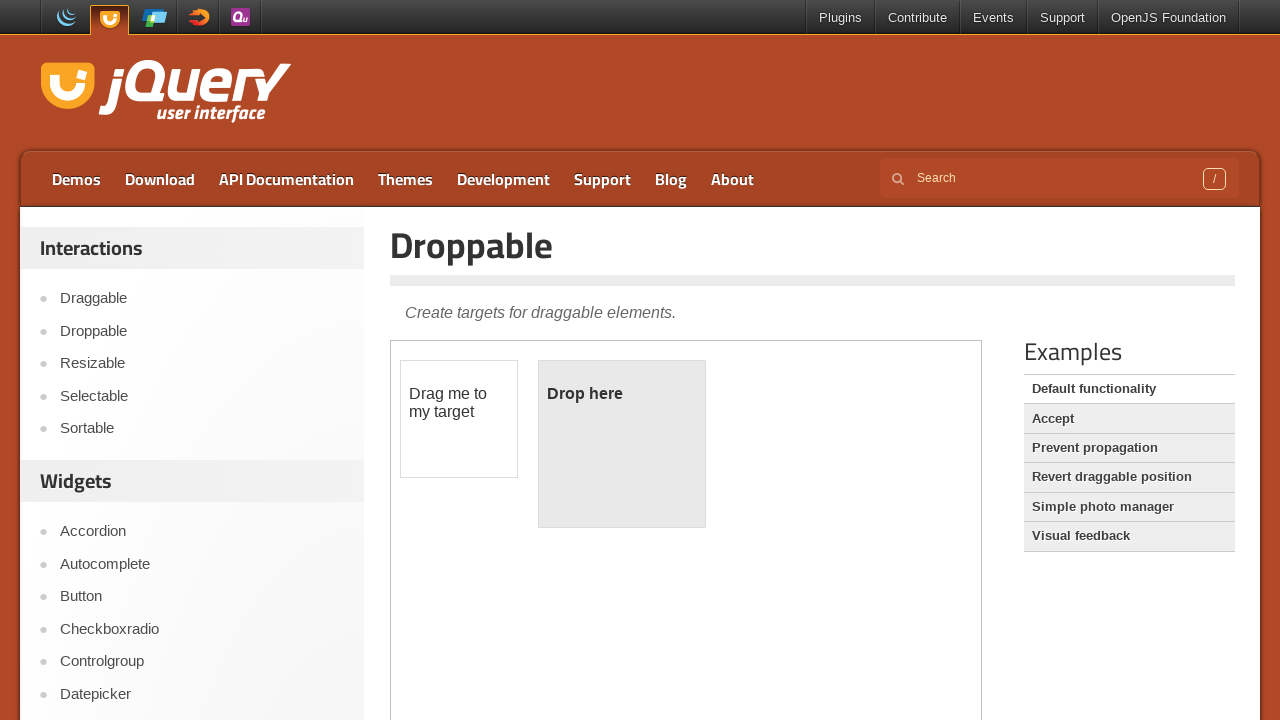

Dragged source element to target element, completing drag and drop operation at (622, 444)
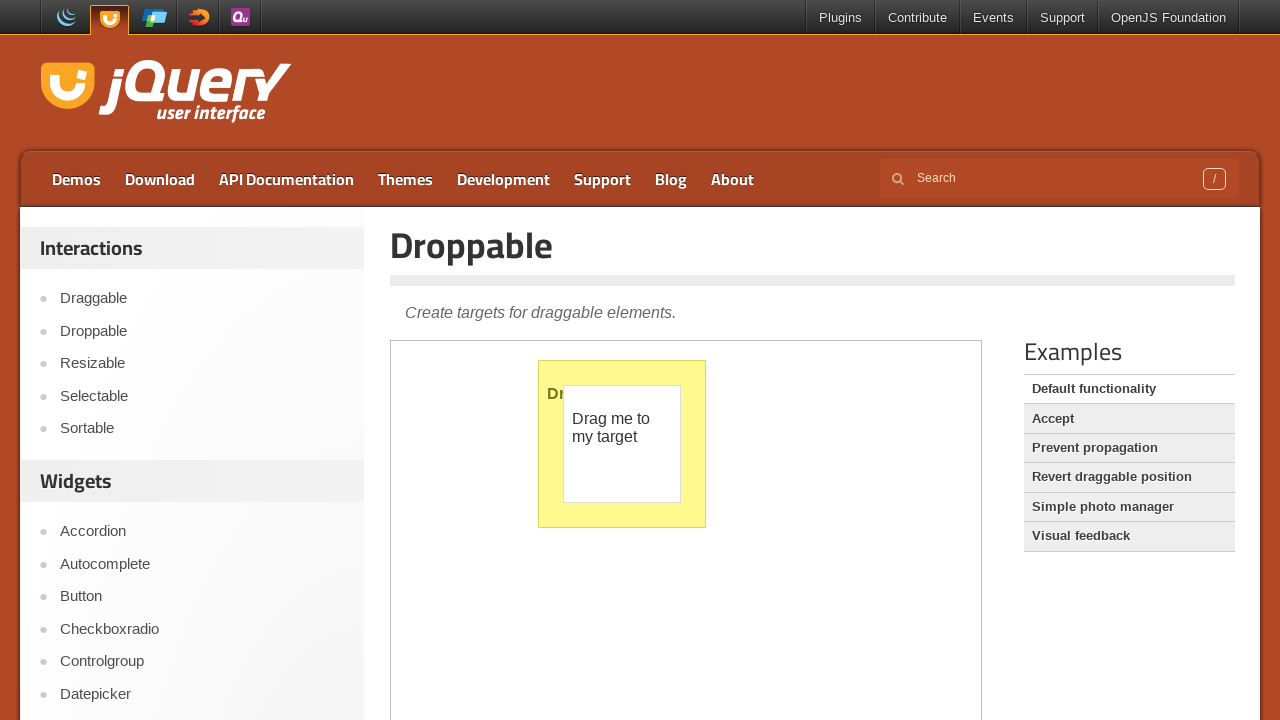

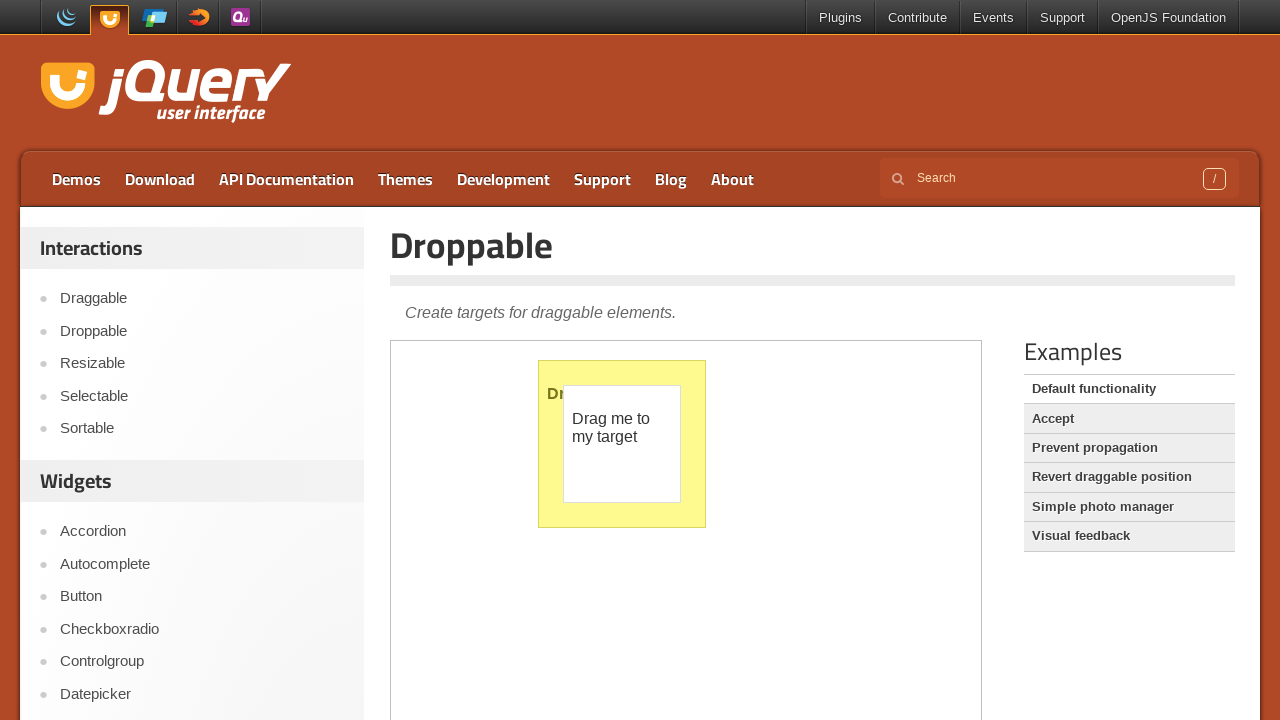